Tests right-click context menu functionality by right-clicking on a form field

Starting URL: https://www.globalsqa.com/angularJs-protractor/registration-login-example/#/login

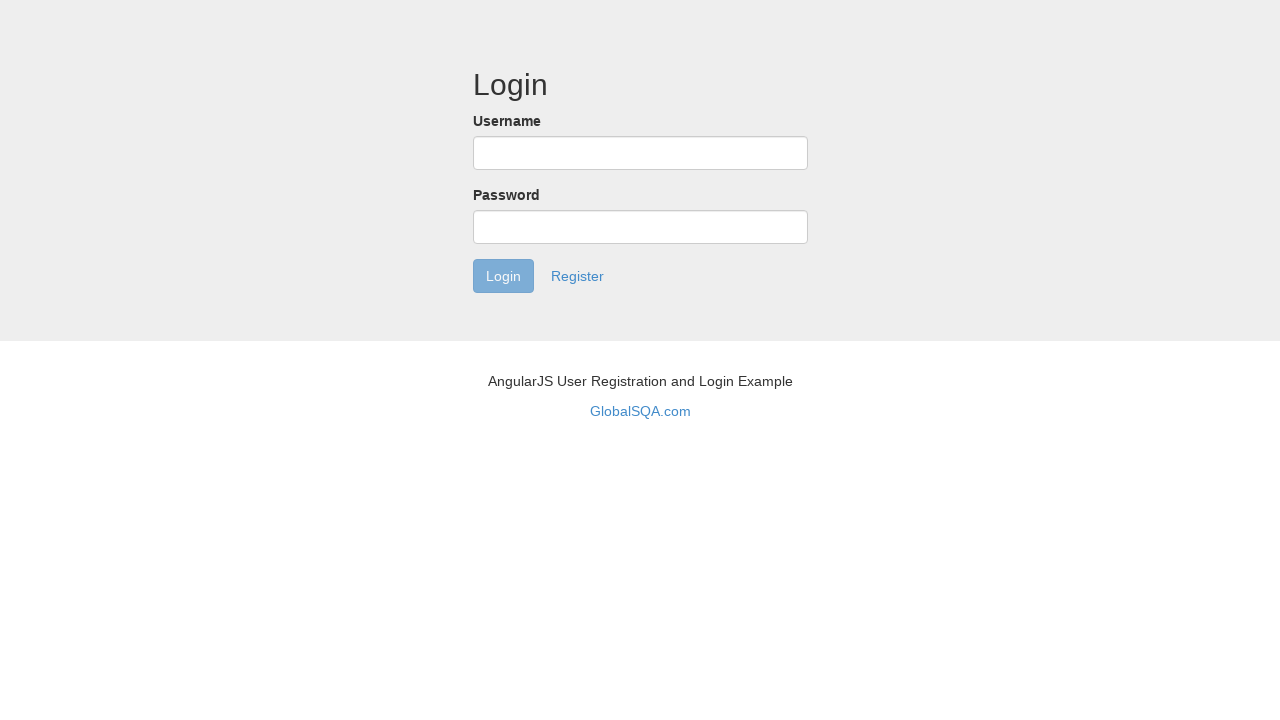

Username field became visible
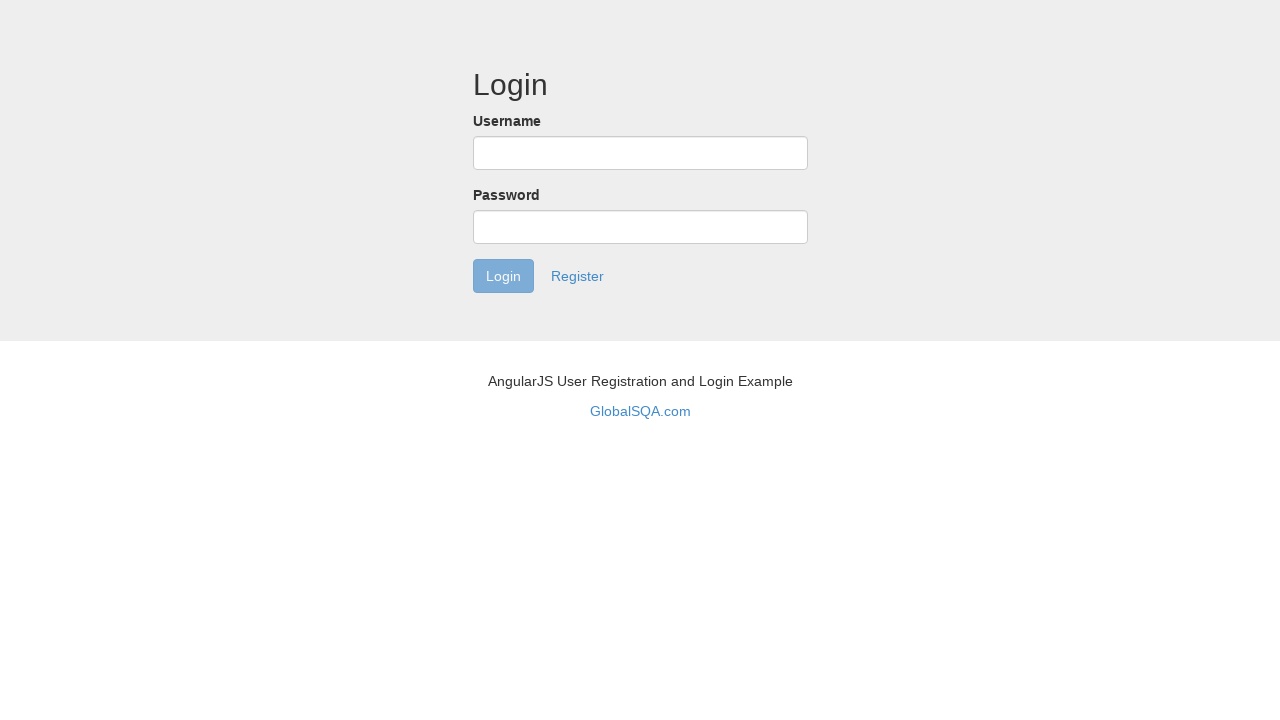

Right-clicked on the username field to open context menu at (640, 153) on #username
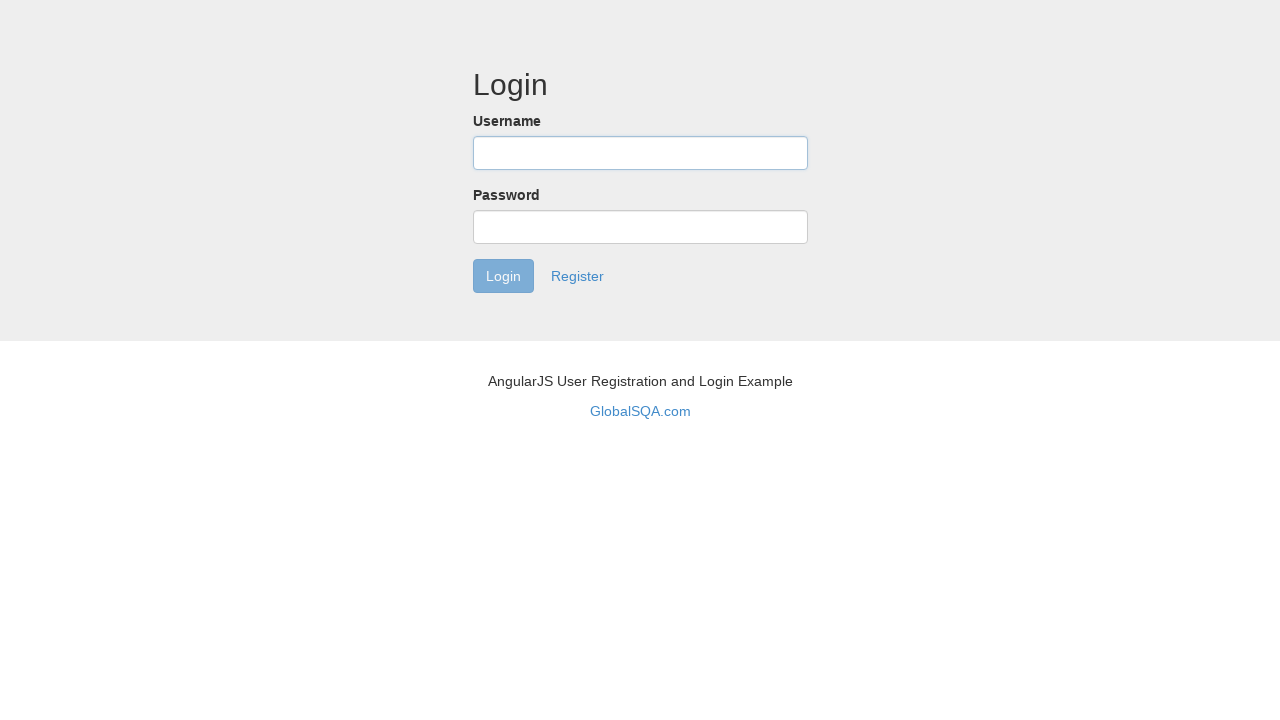

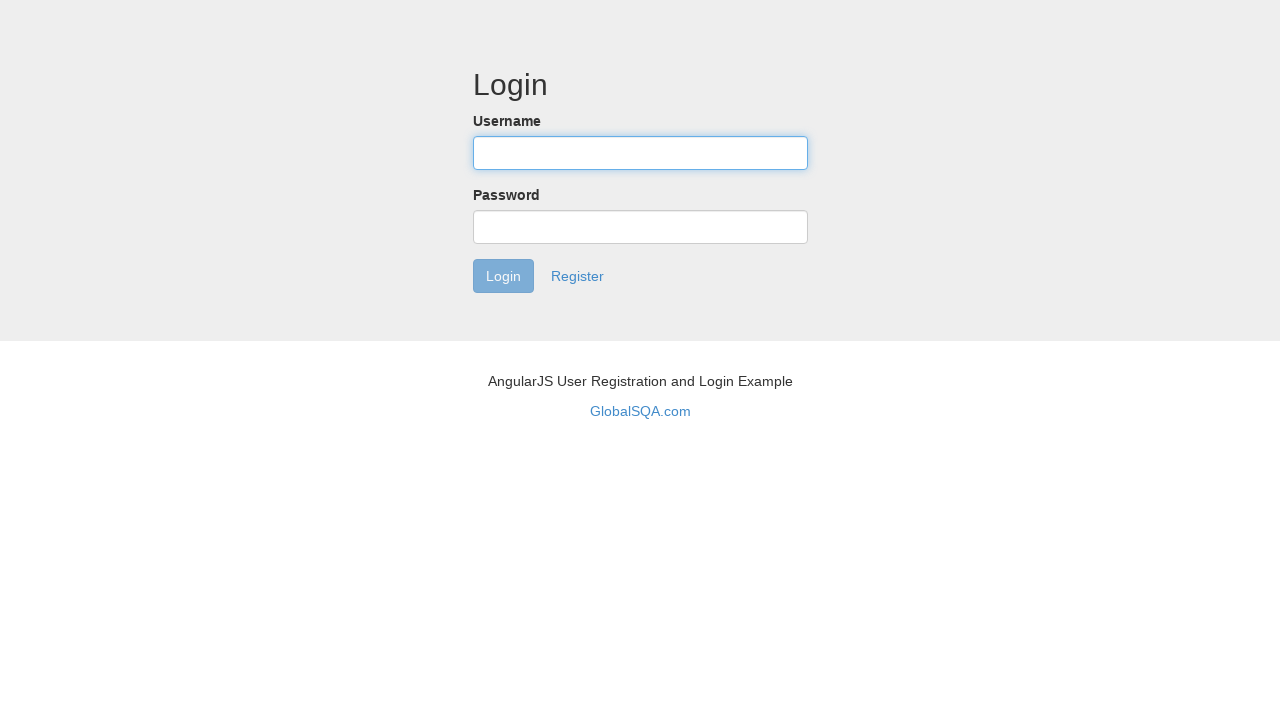